Tests text input functionality by entering text into a form field and verifying it was entered correctly

Starting URL: https://otus.home.kartushin.su/training.html

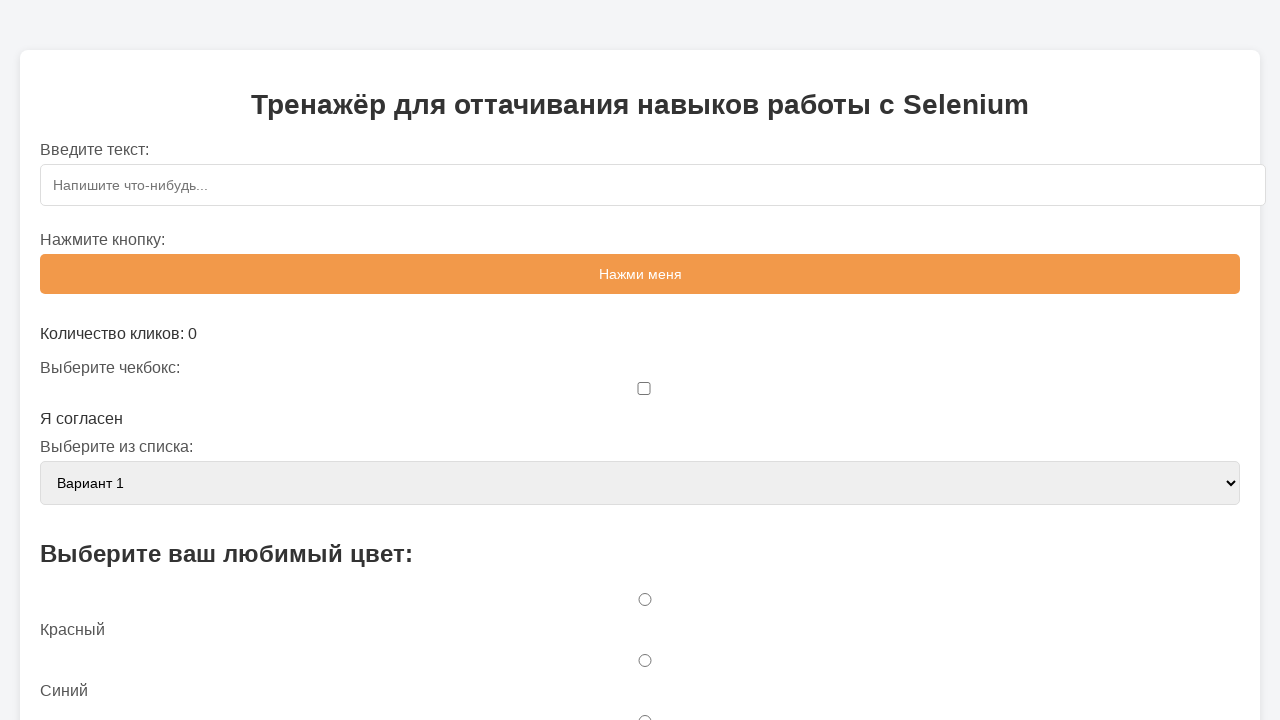

Entered 'ОТУС' into text input field on #textInput
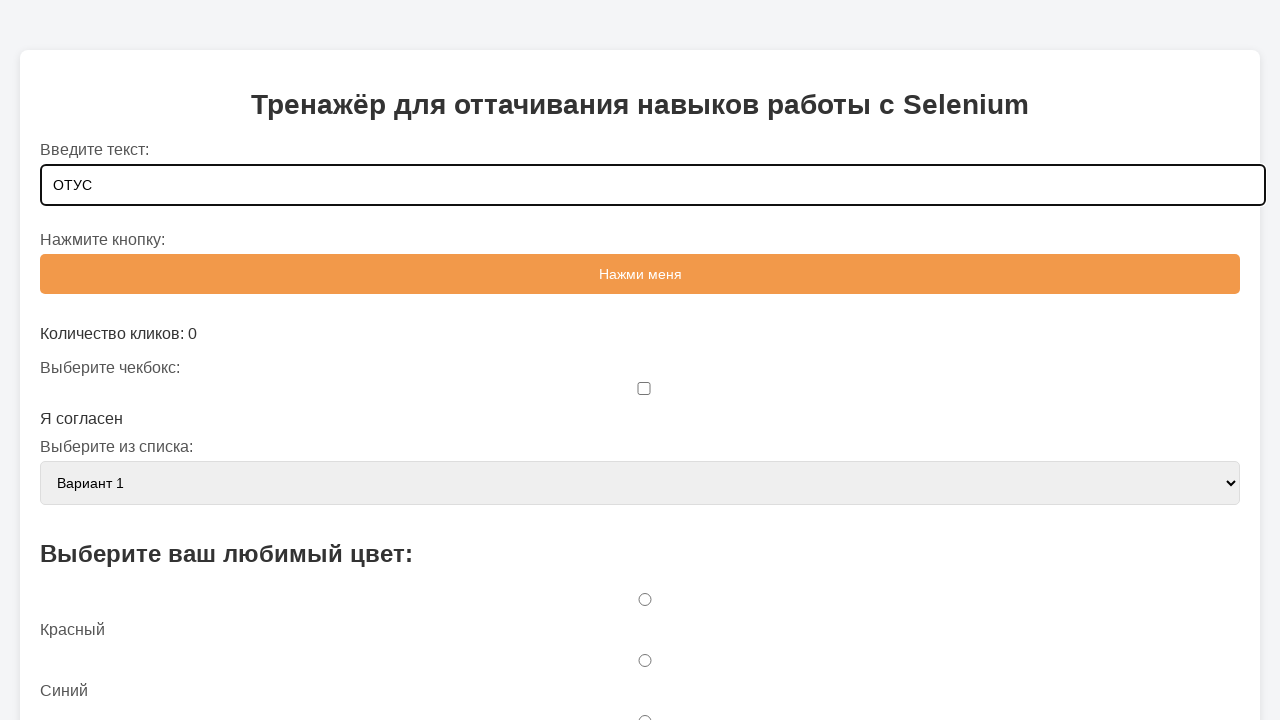

Verified that text input field contains 'ОТУС'
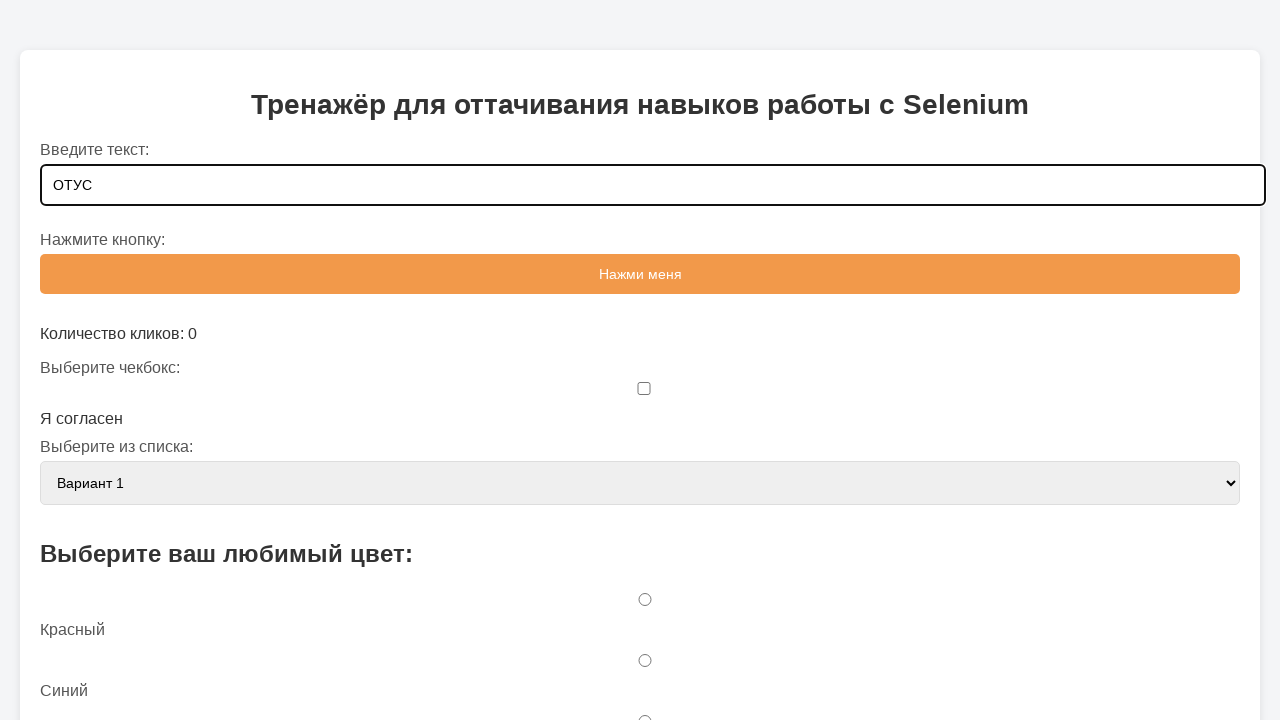

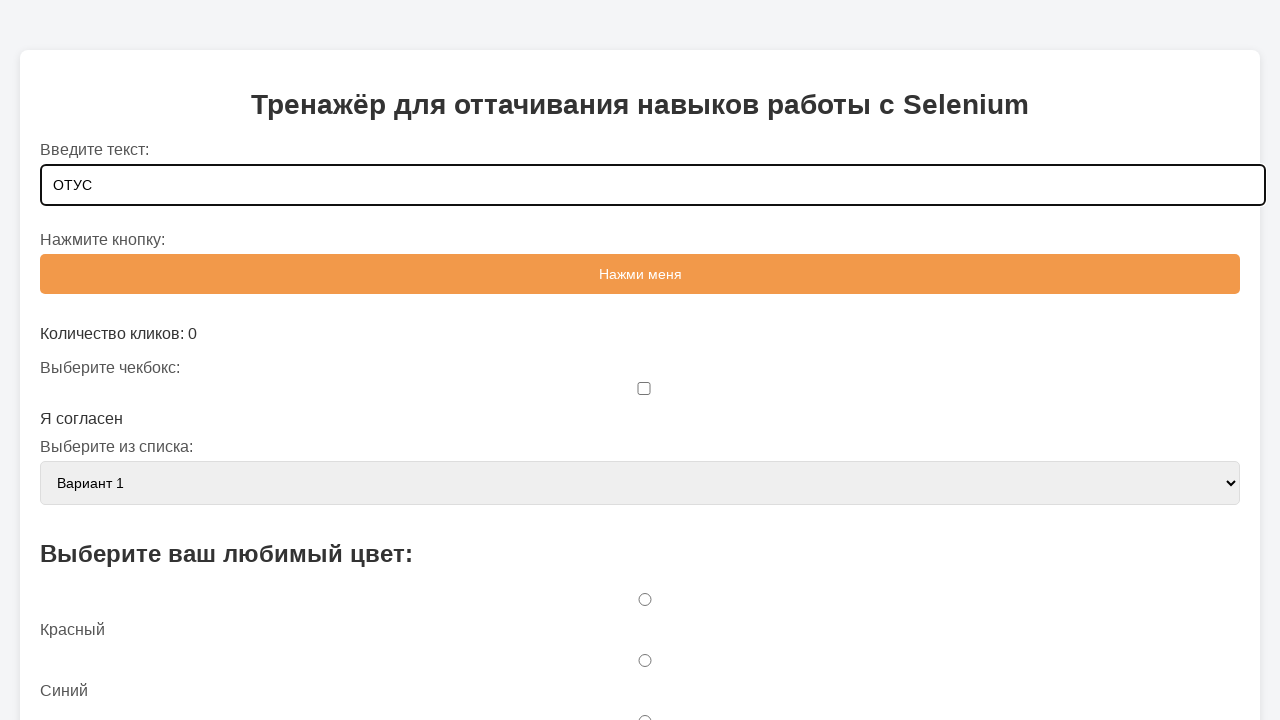